Tests text input functionality by entering data into a text field and clicking a navigation link

Starting URL: https://bonigarcia.dev/selenium-webdriver-java/web-form.html

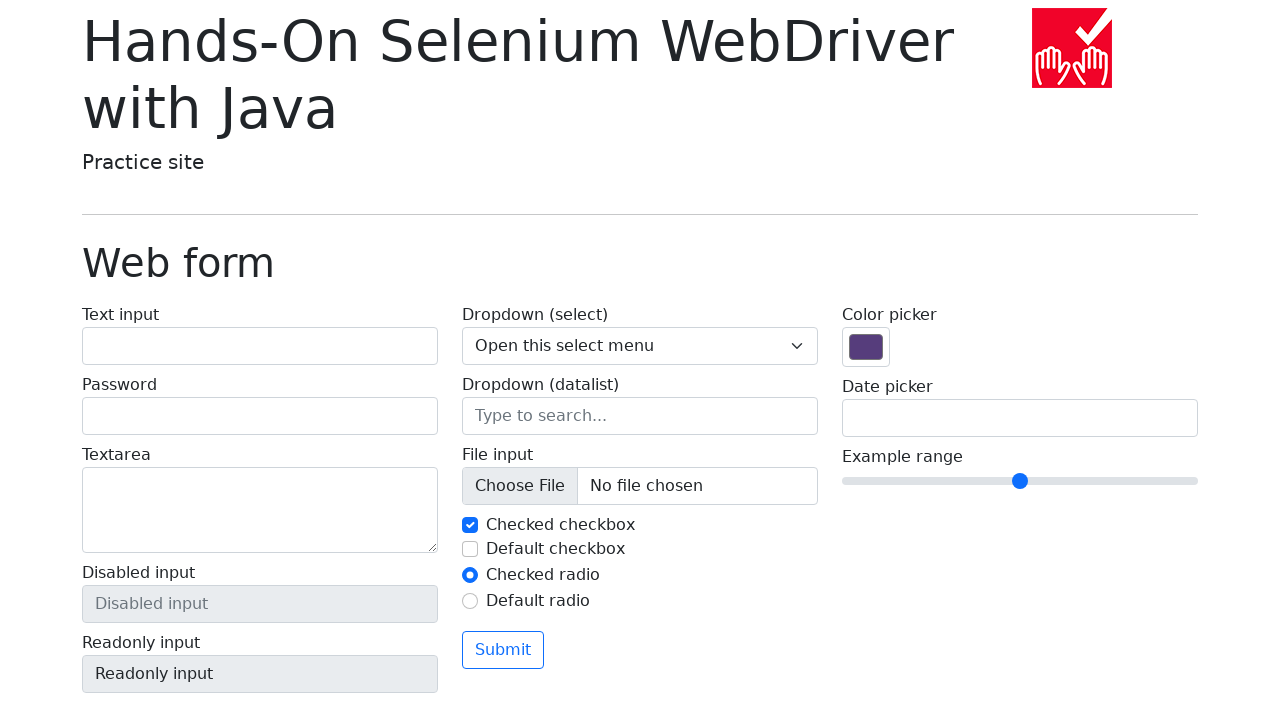

Filled text input field with 'Testing Scripts....' on #my-text-id
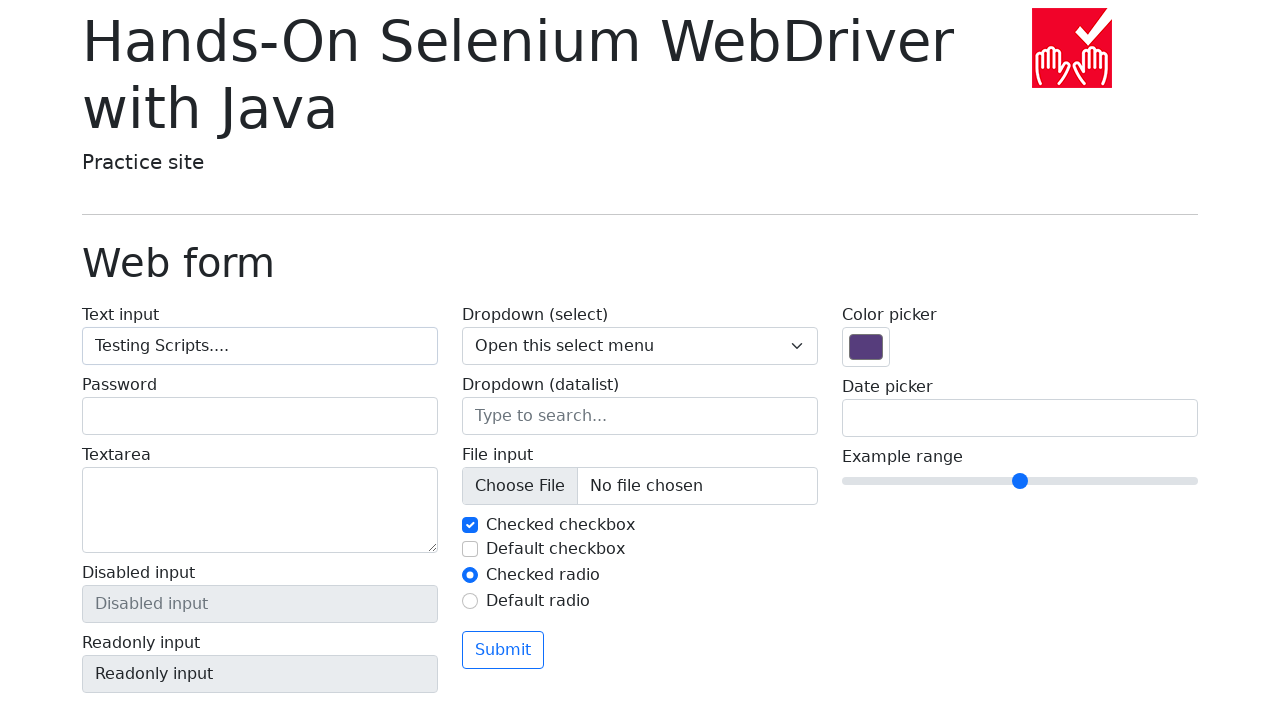

Clicked 'Return to index' navigation link at (143, 711) on a:has-text('Return to')
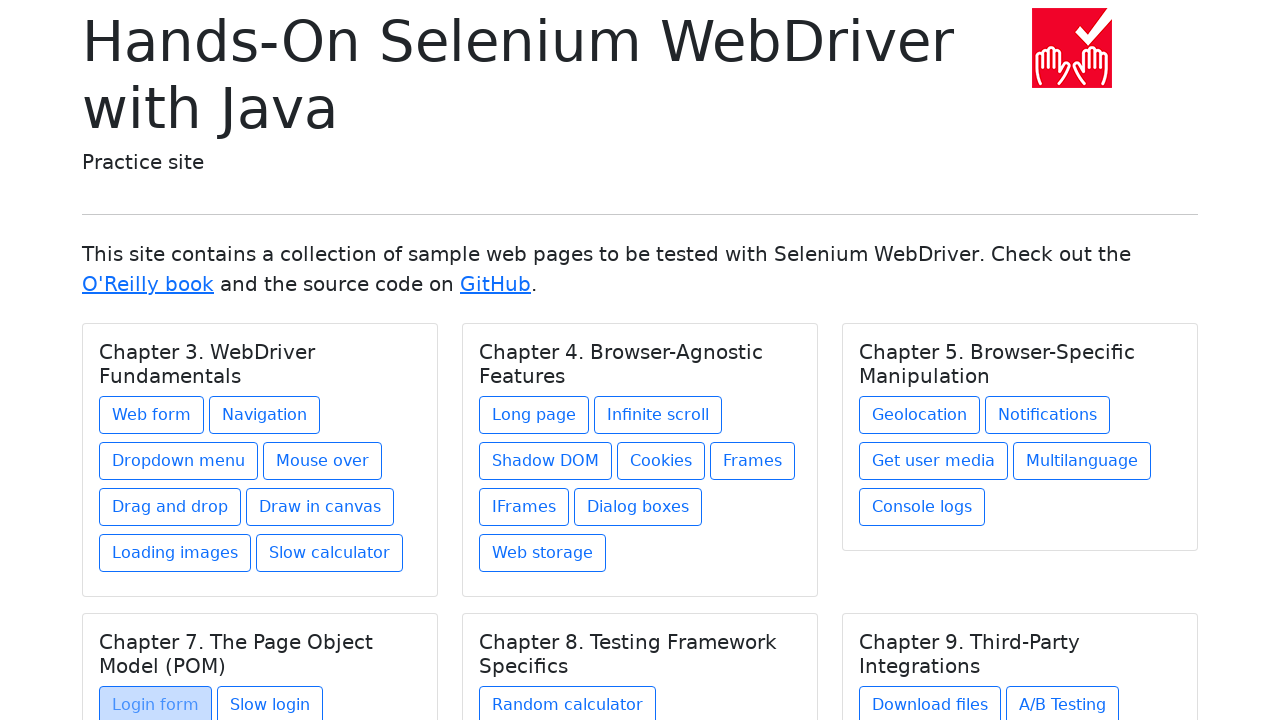

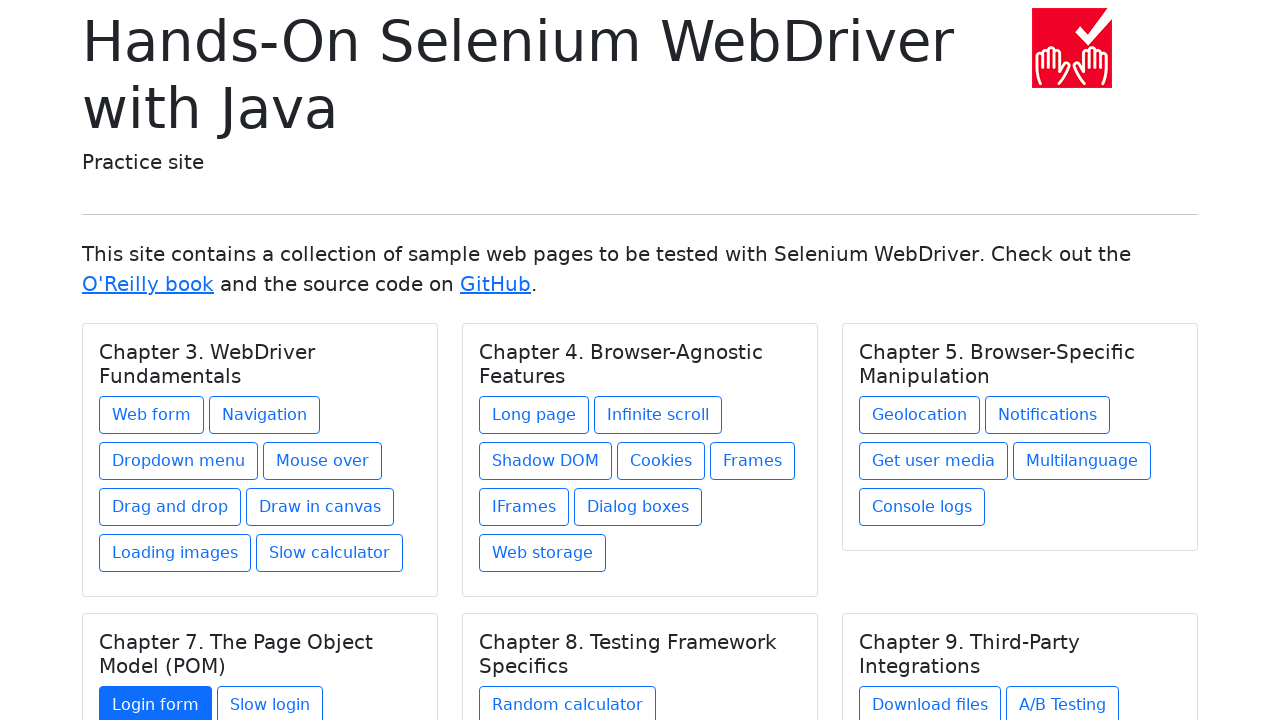